Tests that a todo item is removed if an empty text string is entered during editing.

Starting URL: https://demo.playwright.dev/todomvc

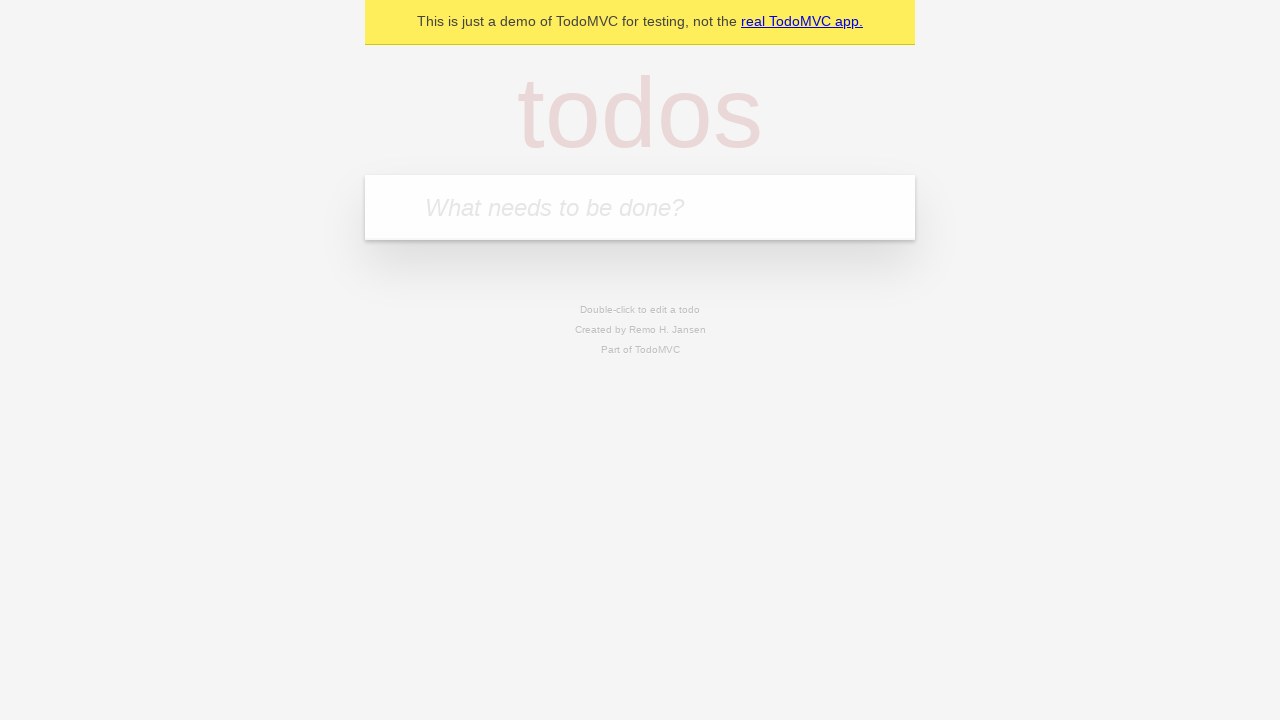

Filled todo input with 'buy some cheese' on internal:attr=[placeholder="What needs to be done?"i]
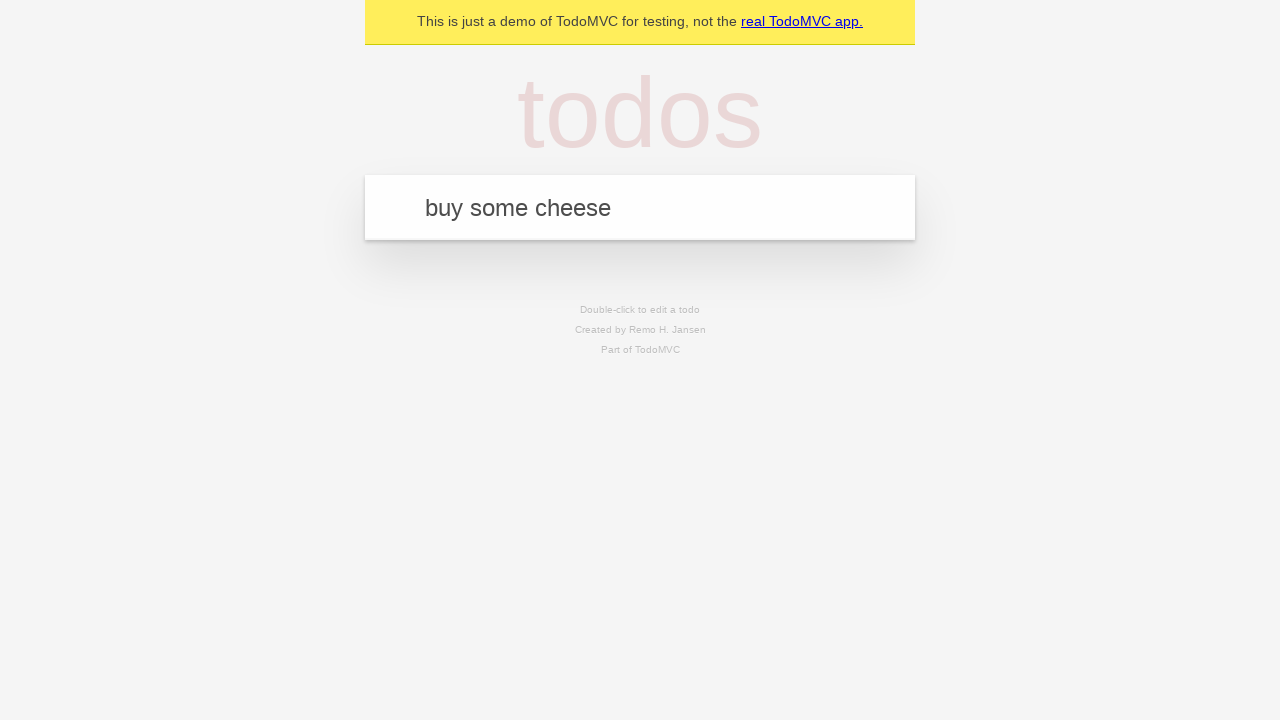

Pressed Enter to create first todo on internal:attr=[placeholder="What needs to be done?"i]
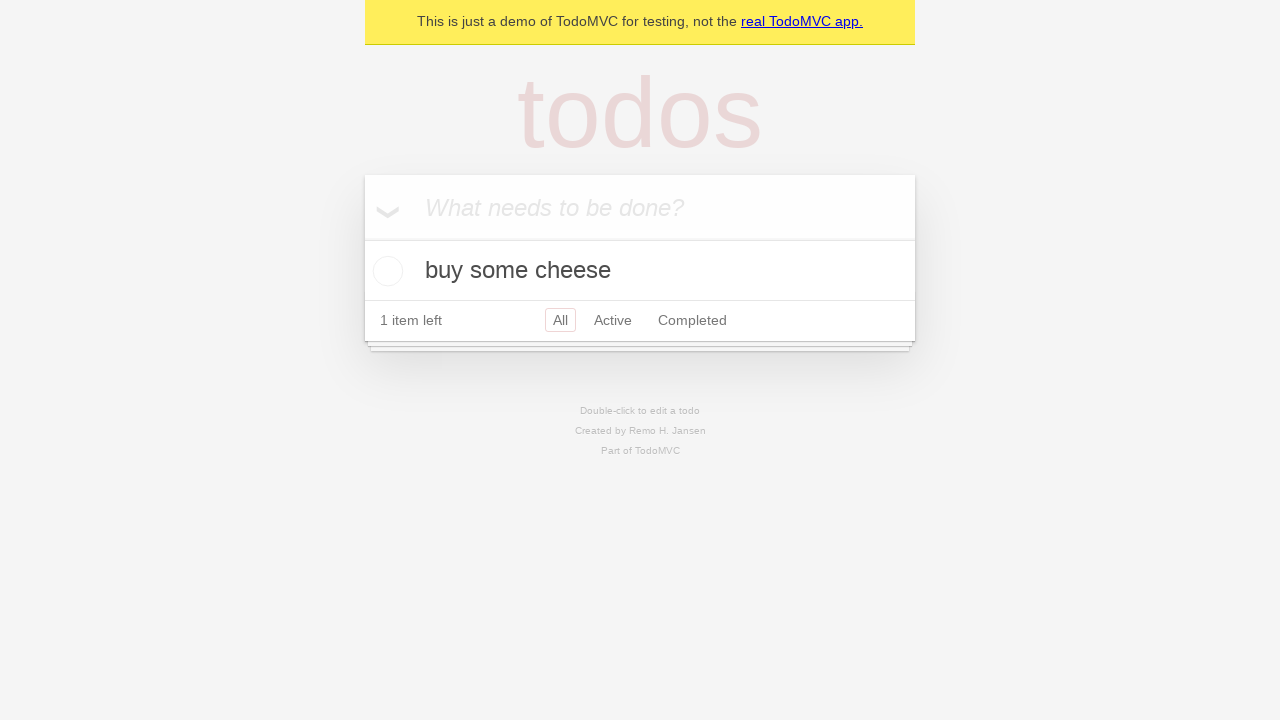

Filled todo input with 'feed the cat' on internal:attr=[placeholder="What needs to be done?"i]
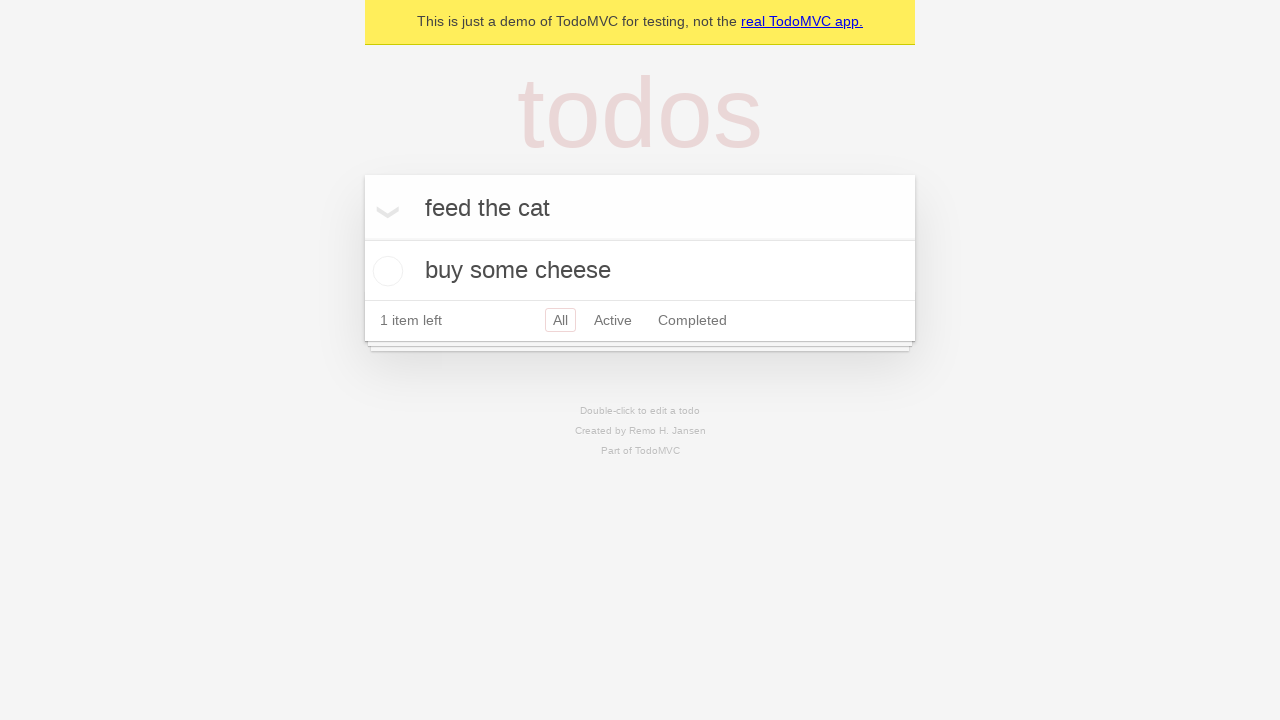

Pressed Enter to create second todo on internal:attr=[placeholder="What needs to be done?"i]
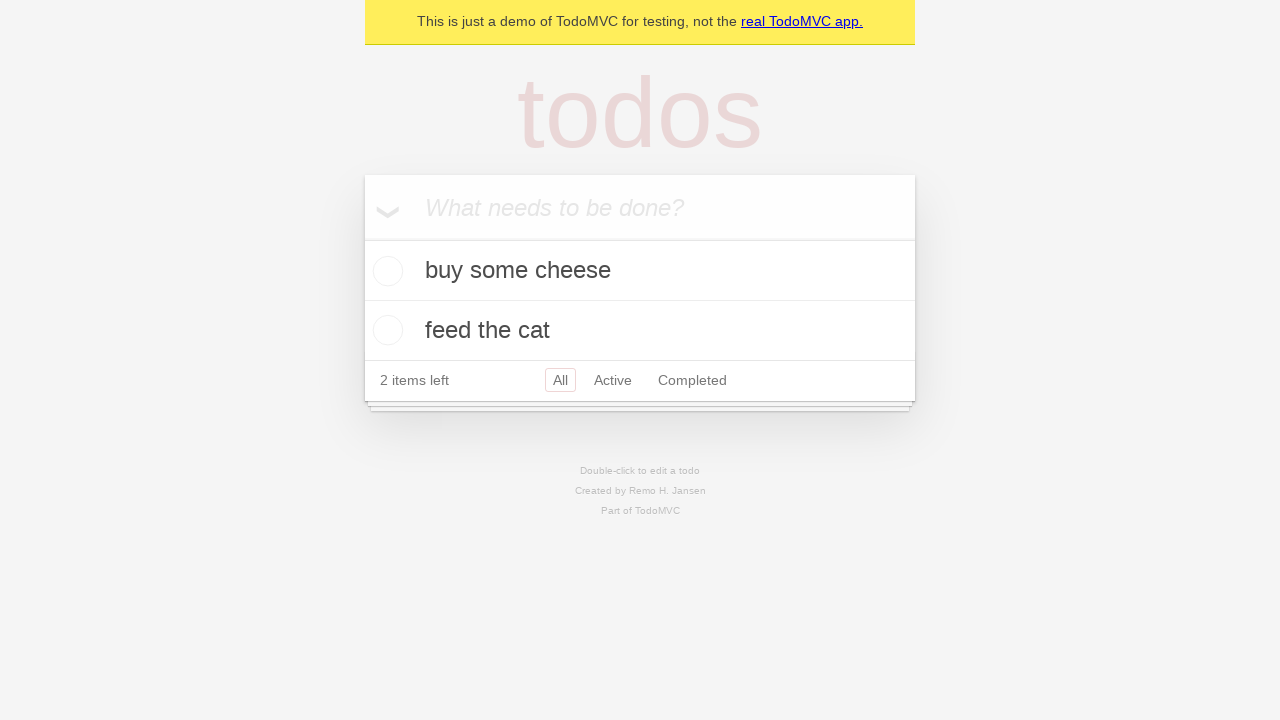

Filled todo input with 'book a doctors appointment' on internal:attr=[placeholder="What needs to be done?"i]
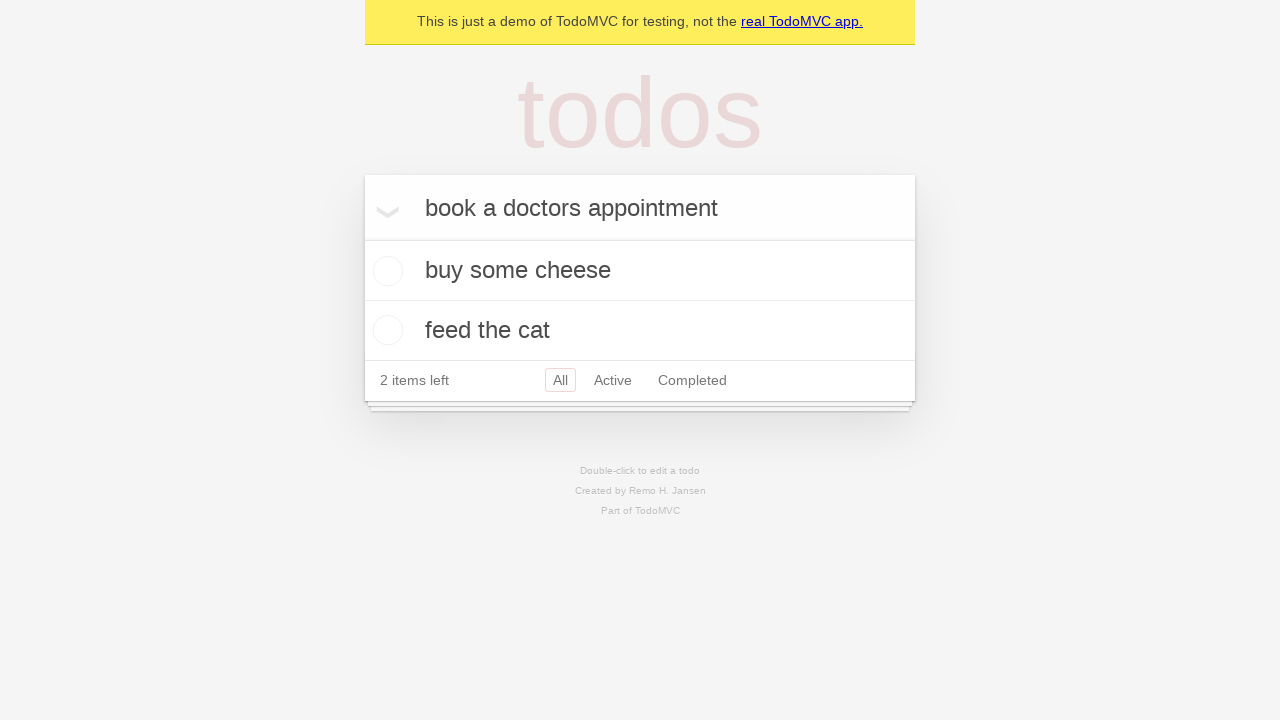

Pressed Enter to create third todo on internal:attr=[placeholder="What needs to be done?"i]
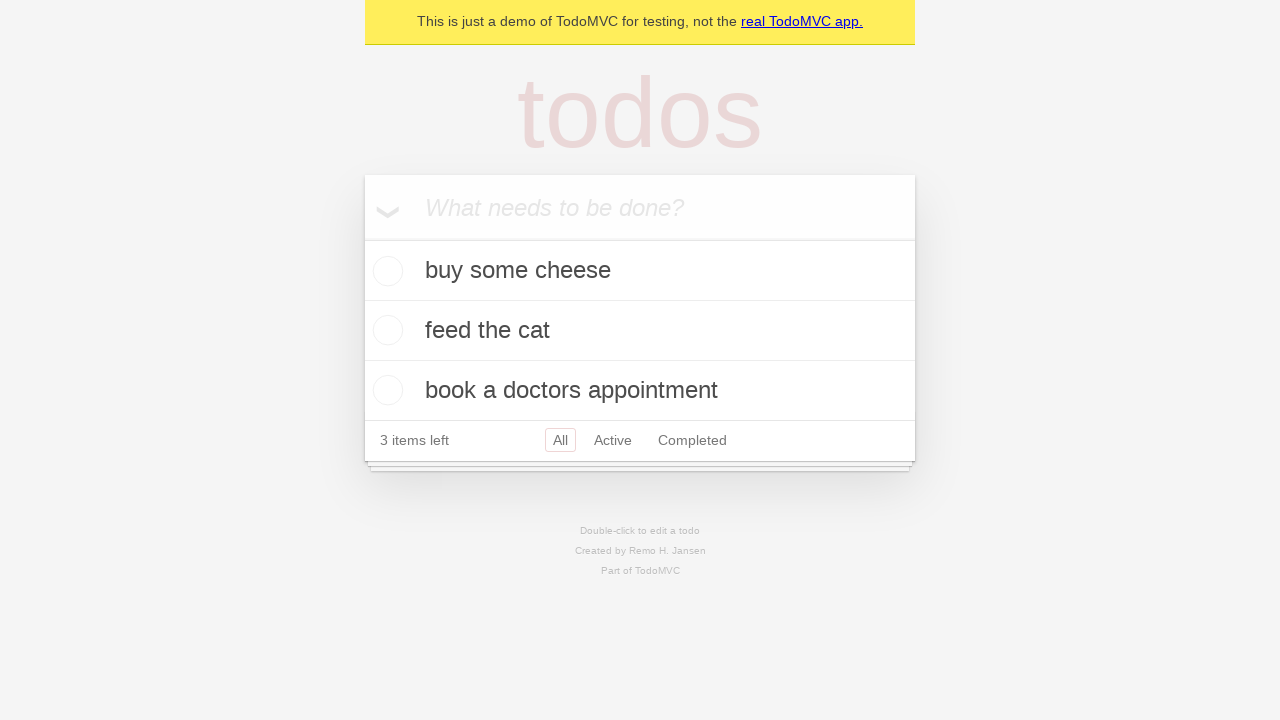

Double-clicked second todo item to enter edit mode at (640, 331) on internal:testid=[data-testid="todo-item"s] >> nth=1
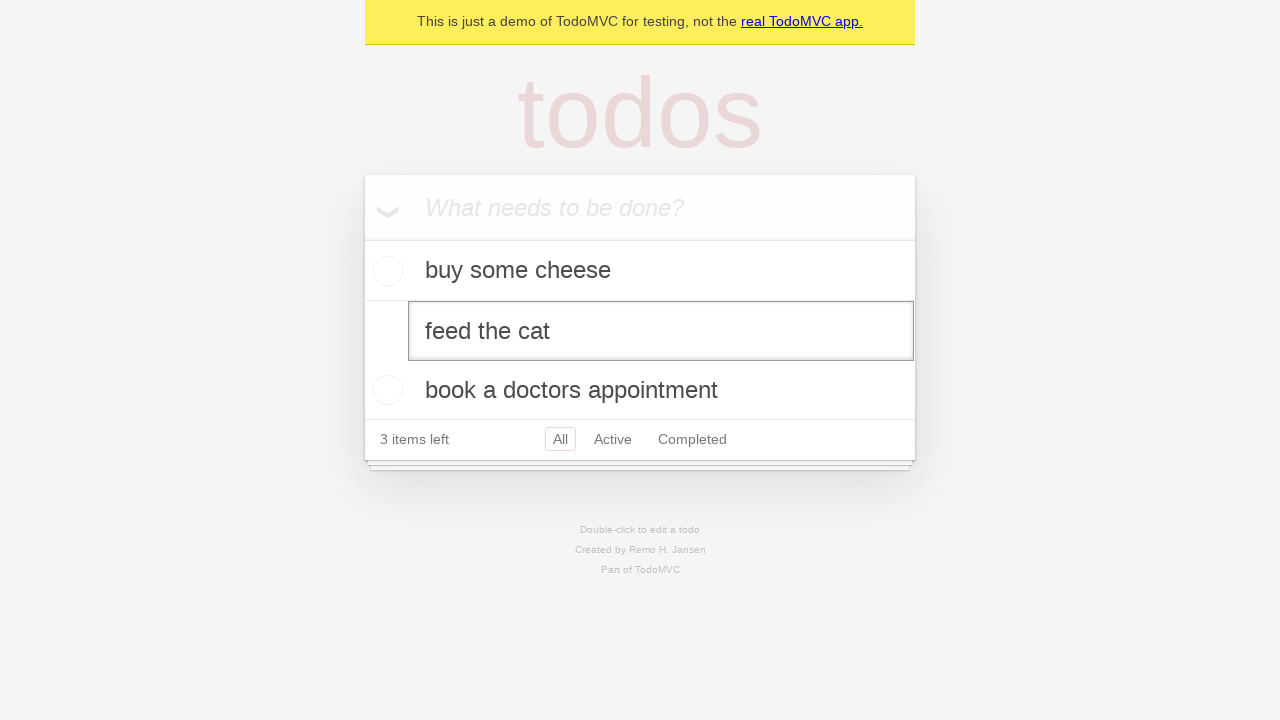

Cleared the text in the edit field to empty string on internal:testid=[data-testid="todo-item"s] >> nth=1 >> internal:role=textbox[nam
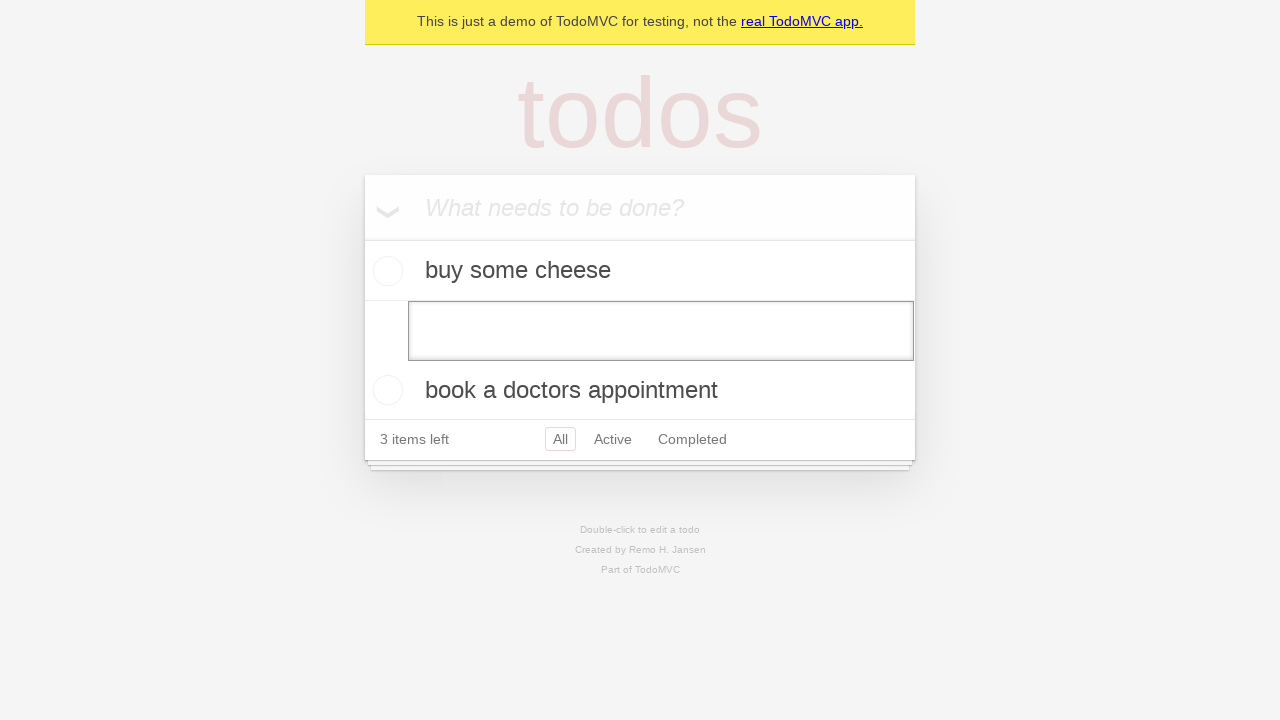

Pressed Enter to confirm edit with empty text, removing the todo item on internal:testid=[data-testid="todo-item"s] >> nth=1 >> internal:role=textbox[nam
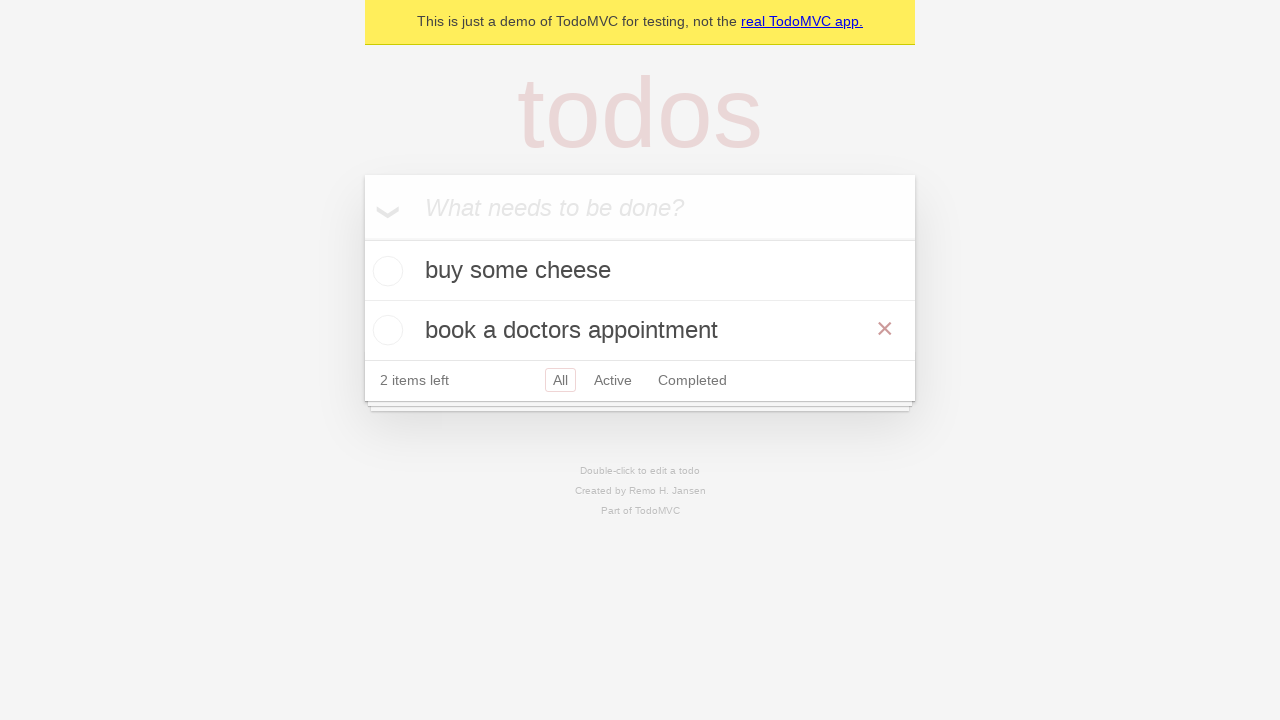

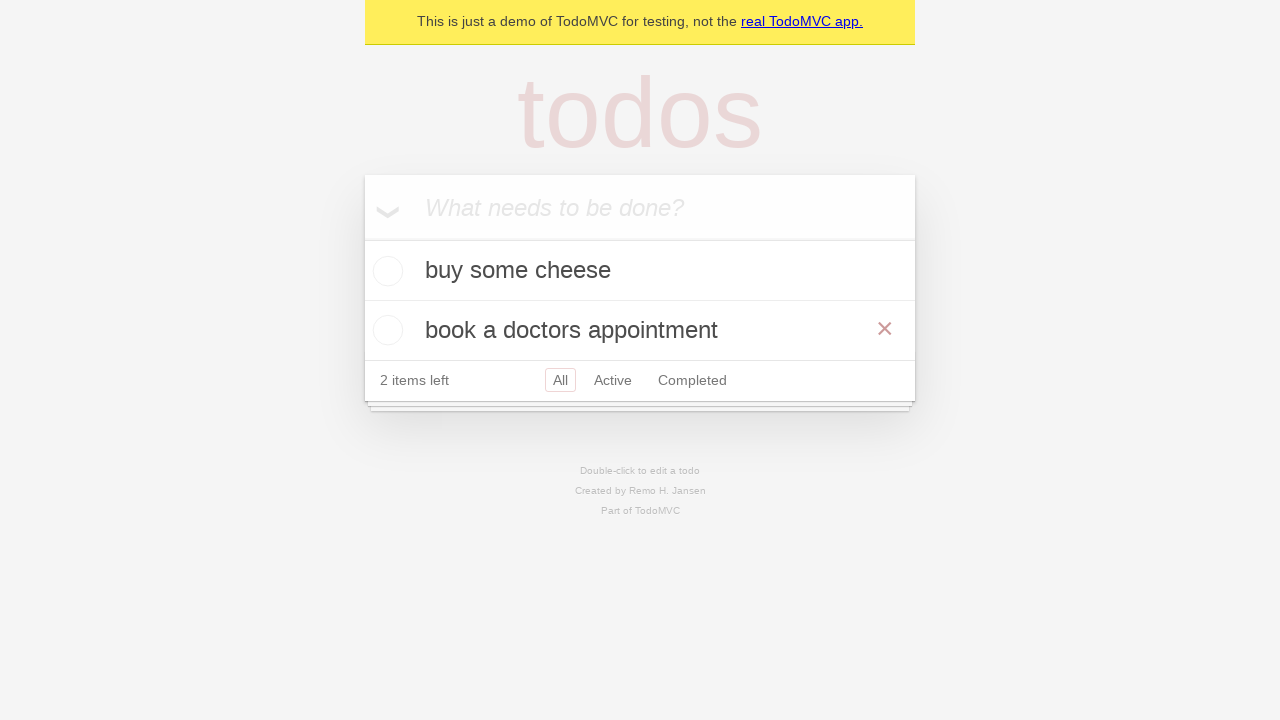